Tests dropdown selection functionality by selecting the second option (index 1) from a dropdown menu

Starting URL: https://demoapps.qspiders.com/ui/dropdown?sublist=0

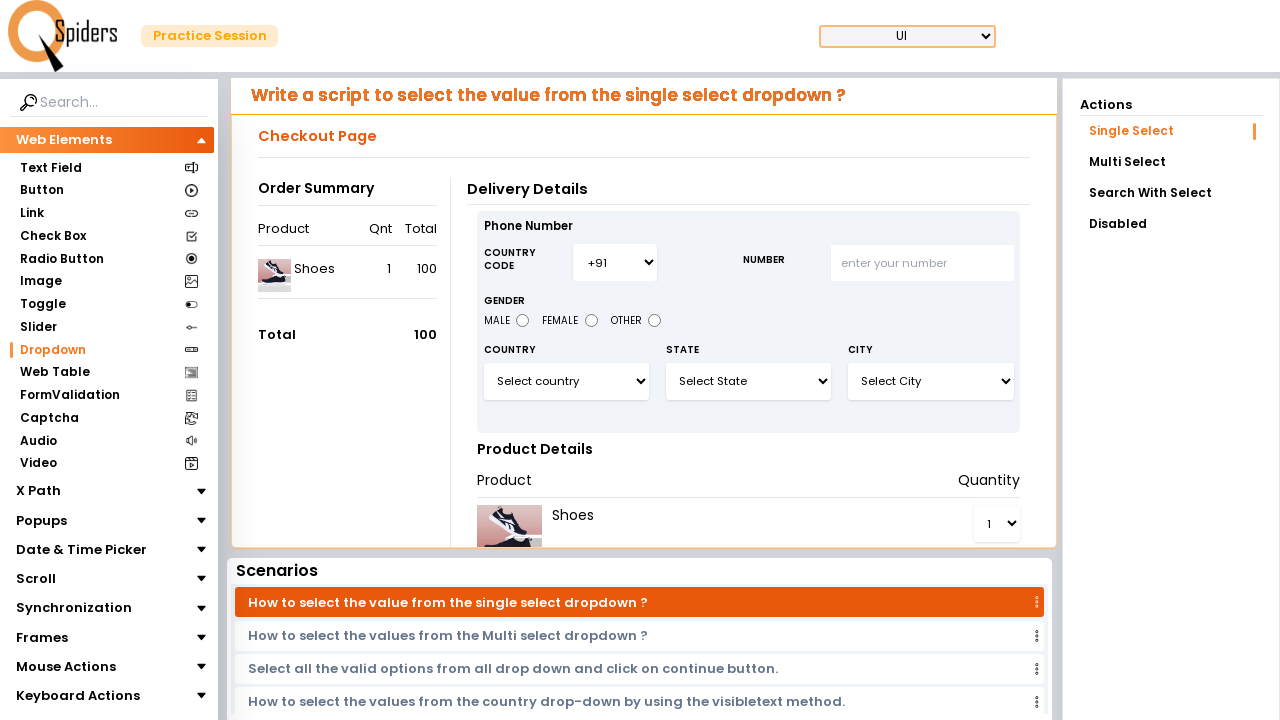

Navigated to dropdown test page
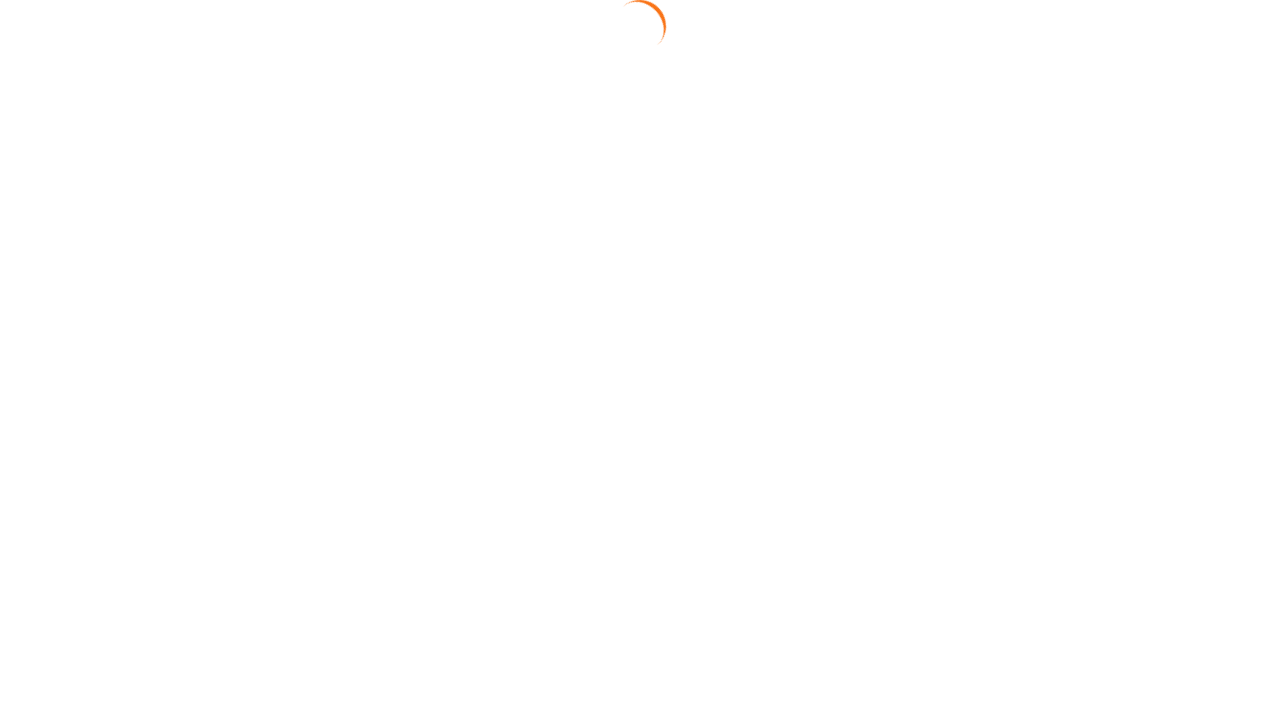

Selected second option (index 1) from dropdown menu on #select3
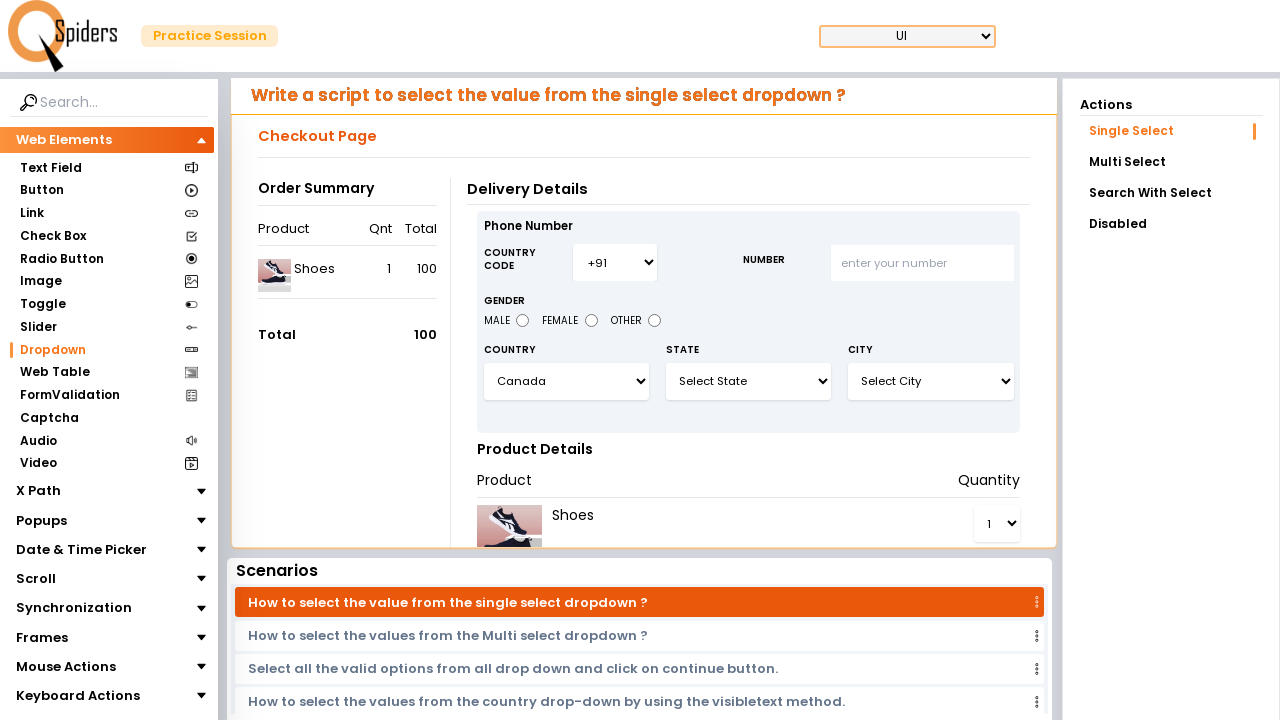

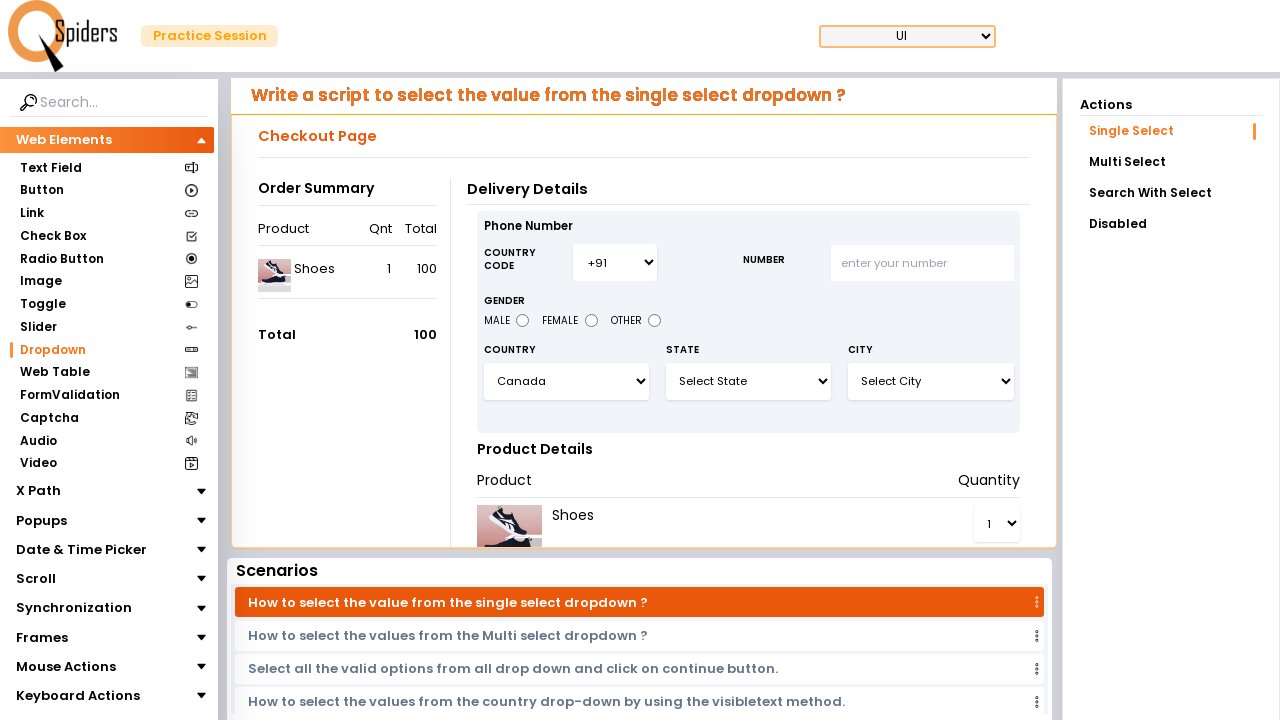